Tests login form validation by submitting empty username and password fields and verifying that an error message is displayed requiring both fields to be filled.

Starting URL: https://www.saucedemo.com/

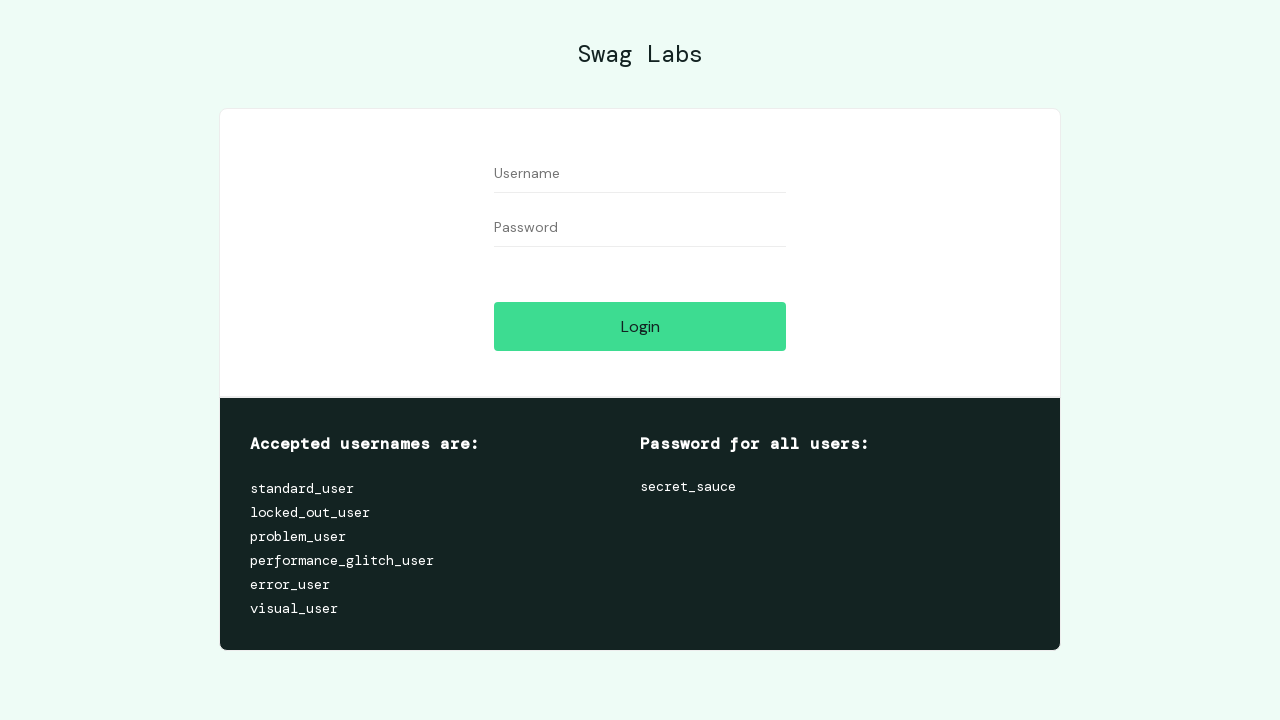

Cleared username field, leaving it empty on form #user-name
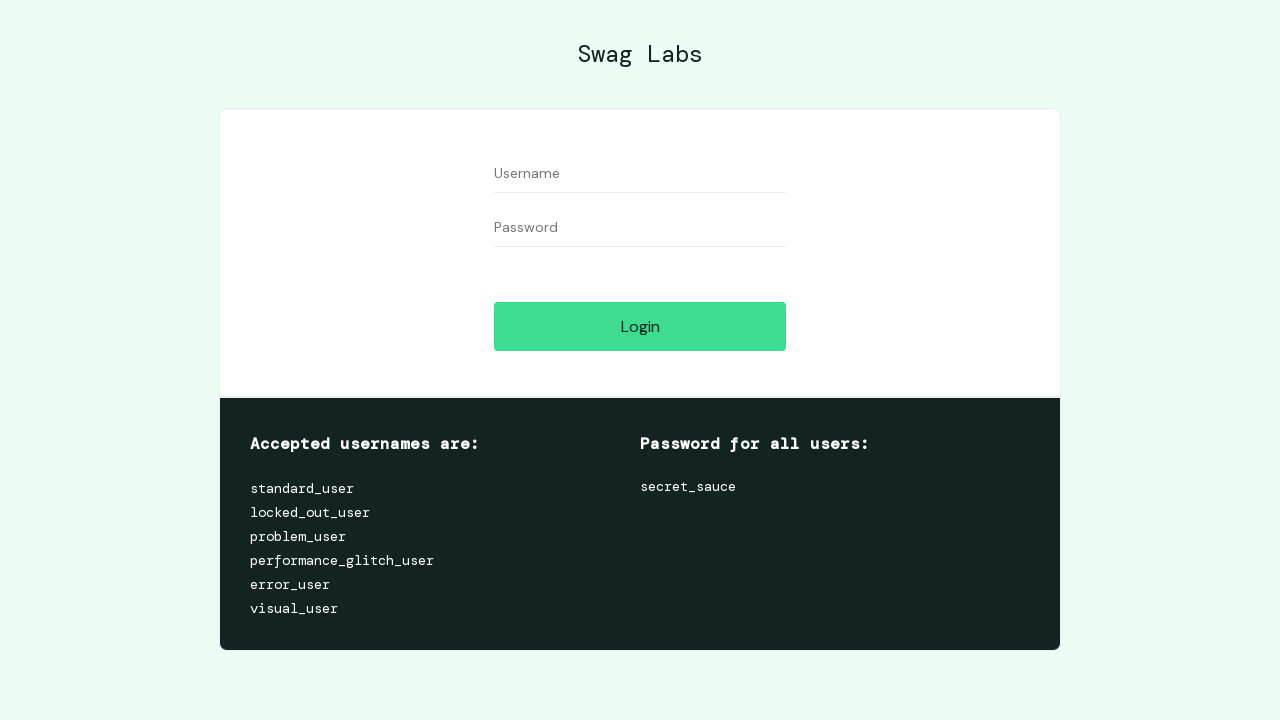

Cleared password field, leaving it empty on form #password
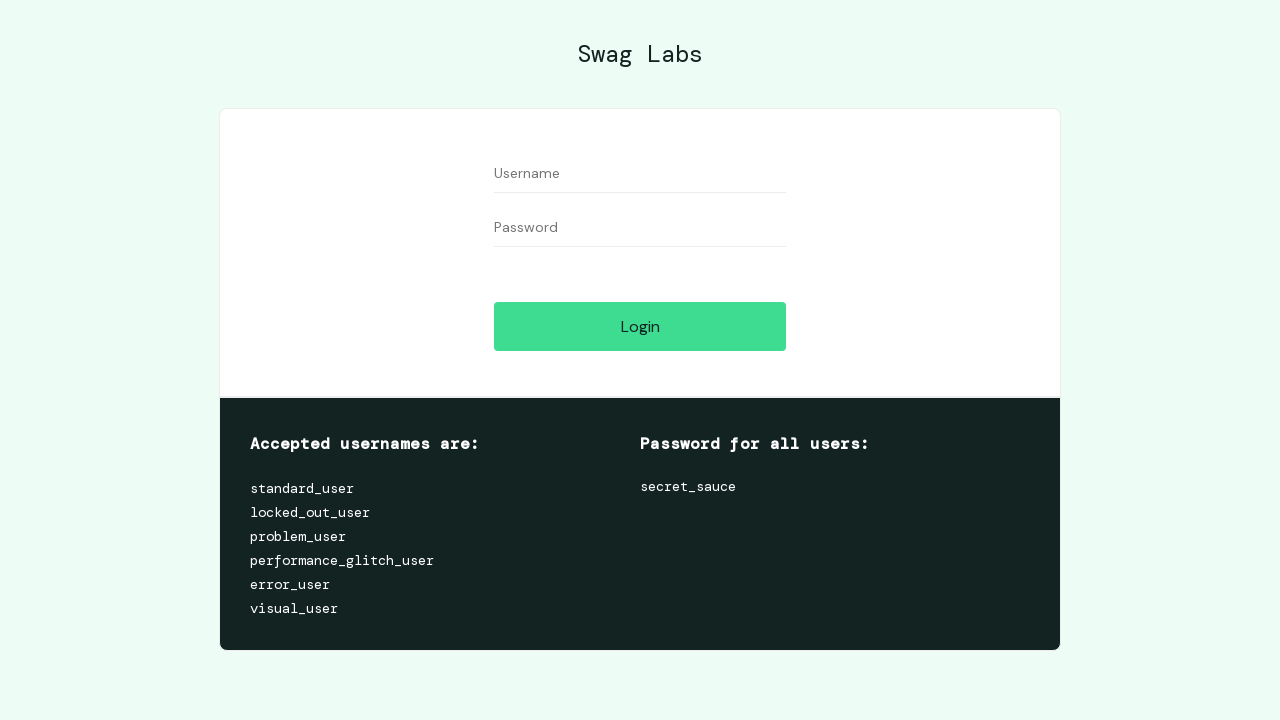

Clicked login button with empty username and password fields at (640, 326) on form #login-button
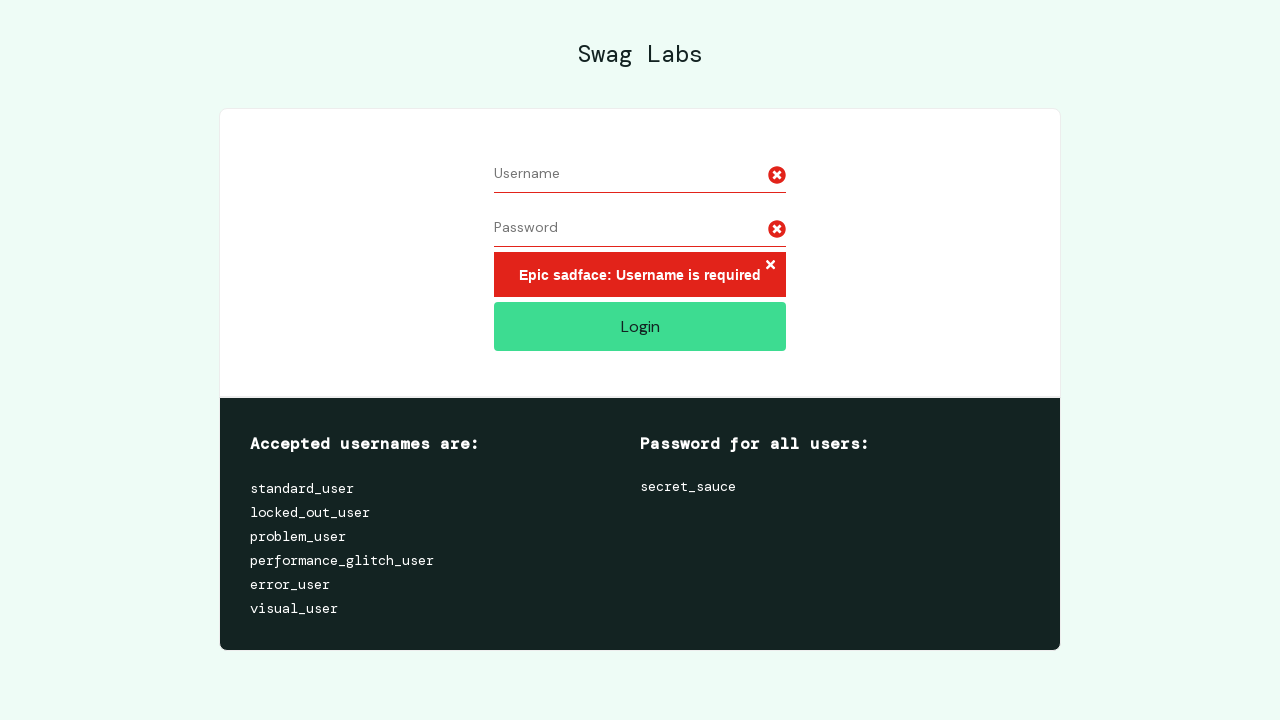

Verified error message displayed: 'Epic sadface: Username is required'
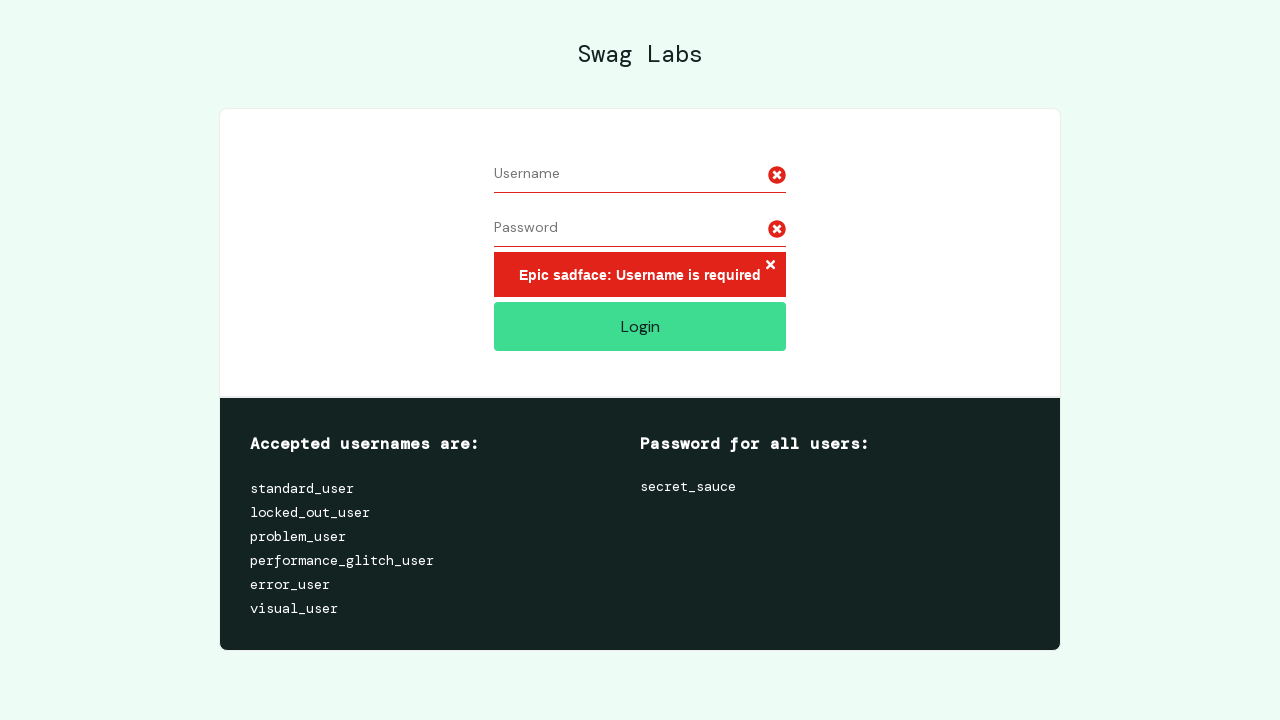

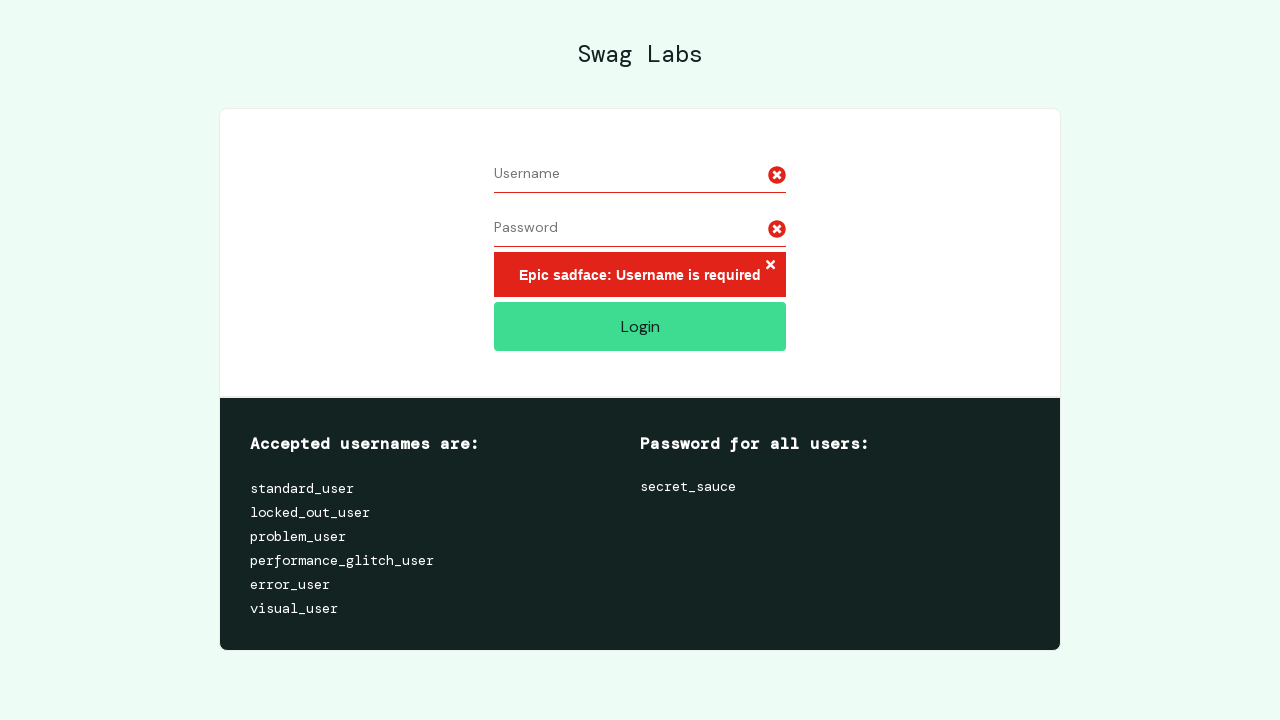